Tests navigation on a Selenium course content page by clicking on a heading element and then clicking on a CTS link

Starting URL: http://greenstech.in/selenium-course-content.html

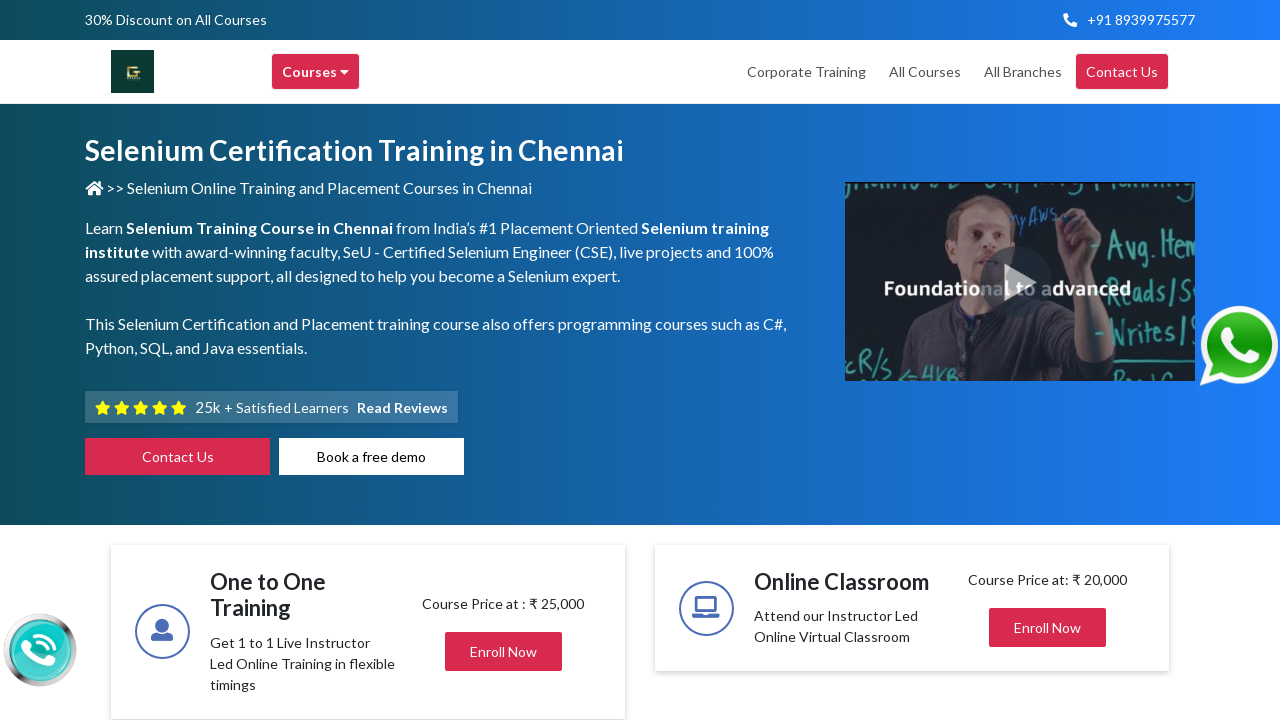

Clicked on heading element with id 'heading20' at (1048, 361) on #heading20
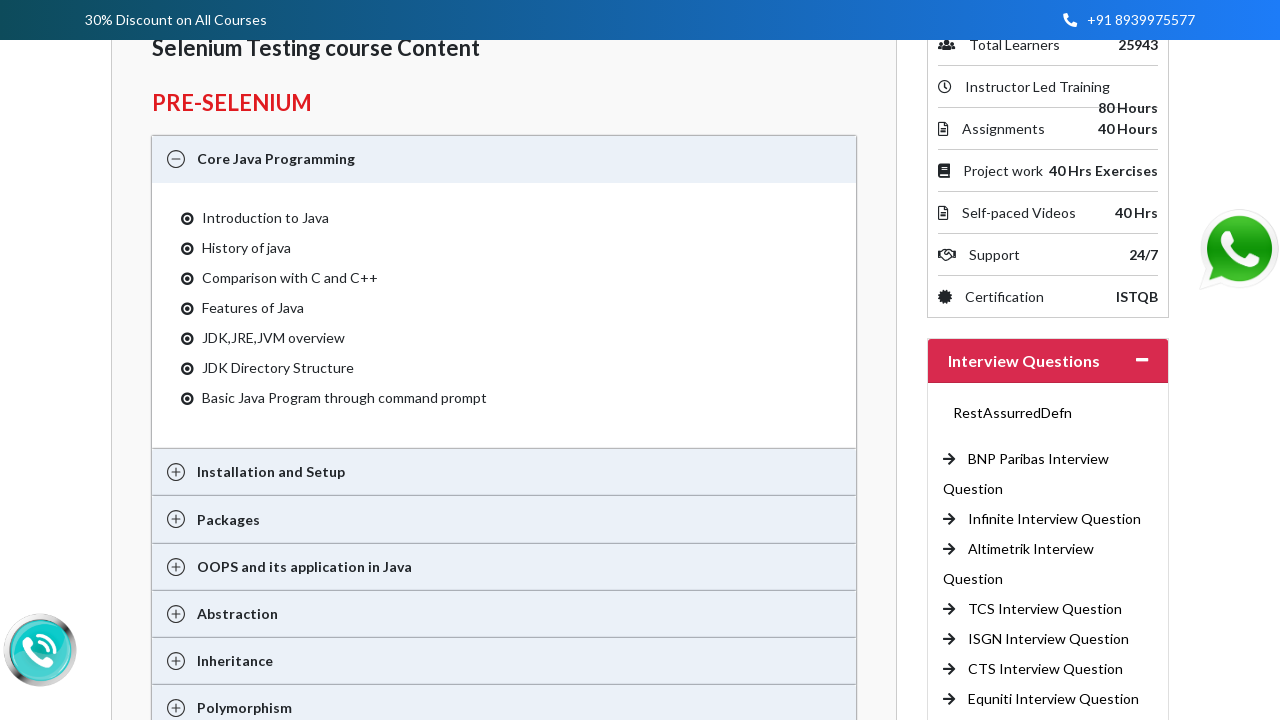

Clicked on CTS link at (1046, 669) on a:has-text('CTS')
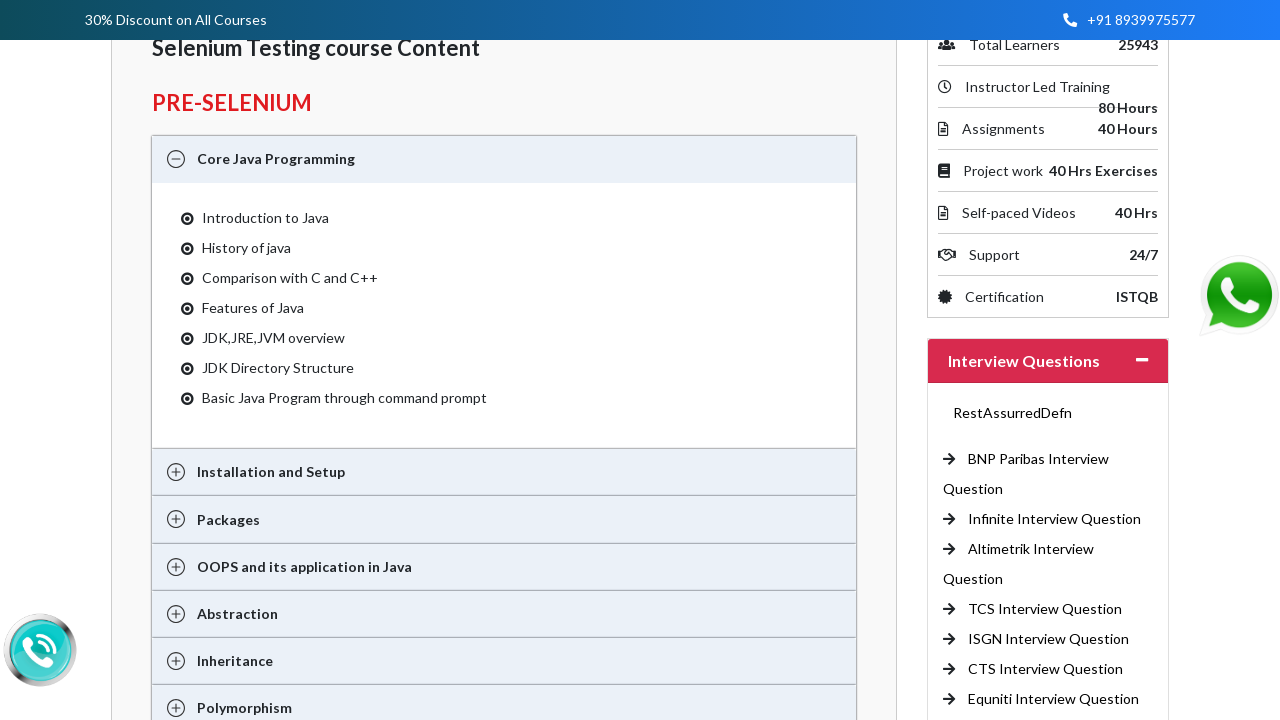

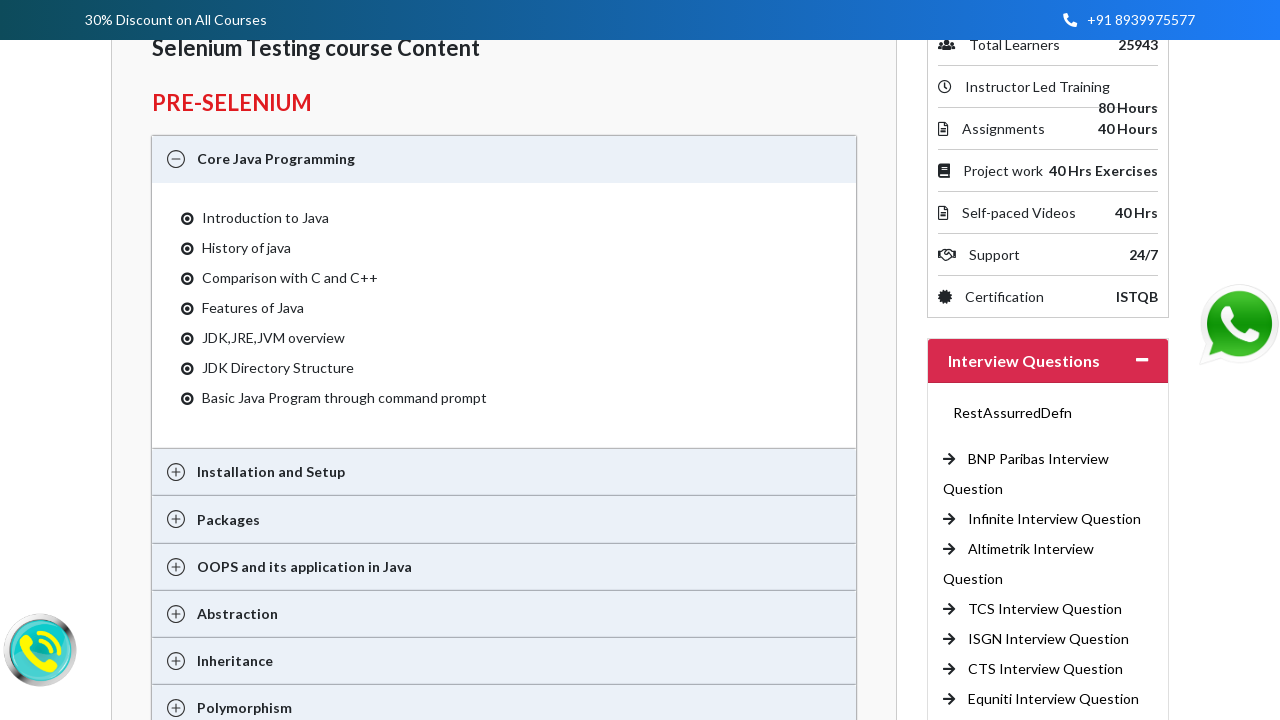